Tests form validation by leaving the phone field empty, verifying that an error message appears indicating phone is required.

Starting URL: https://www.telerik.com/

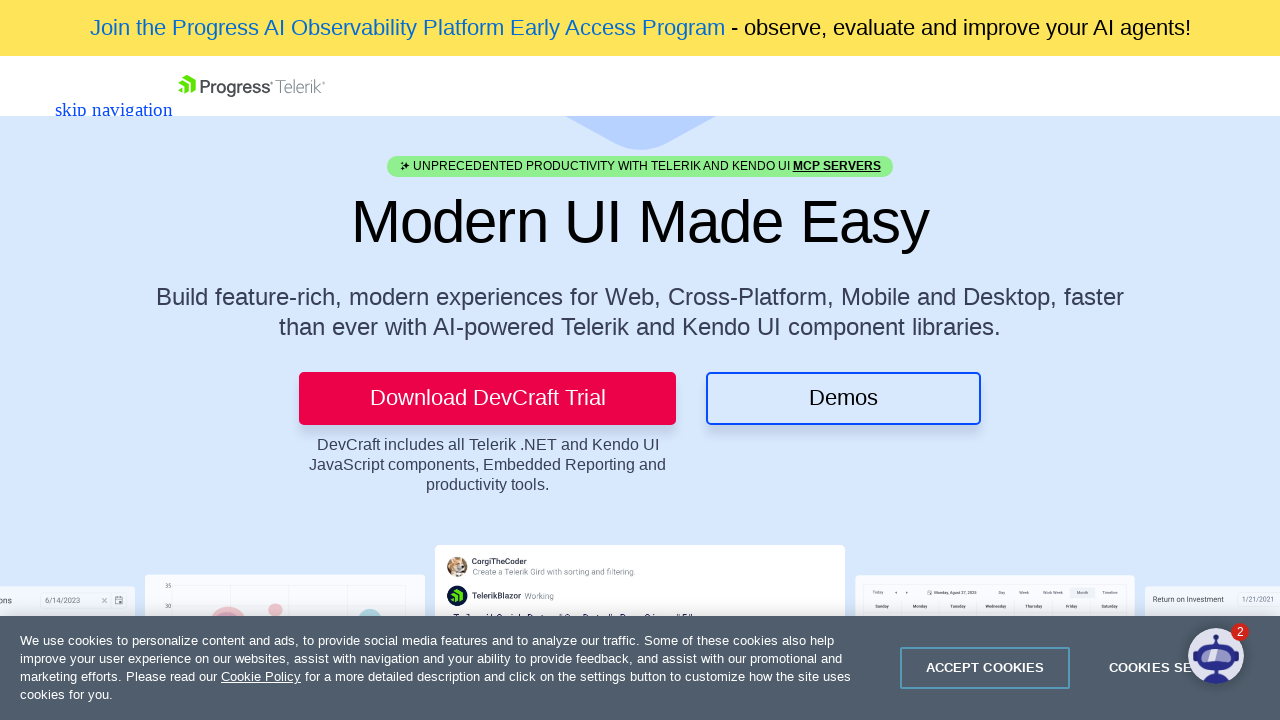

Clicked Contact Us button at (83, 85) on .TK-Button--CTA-Sec
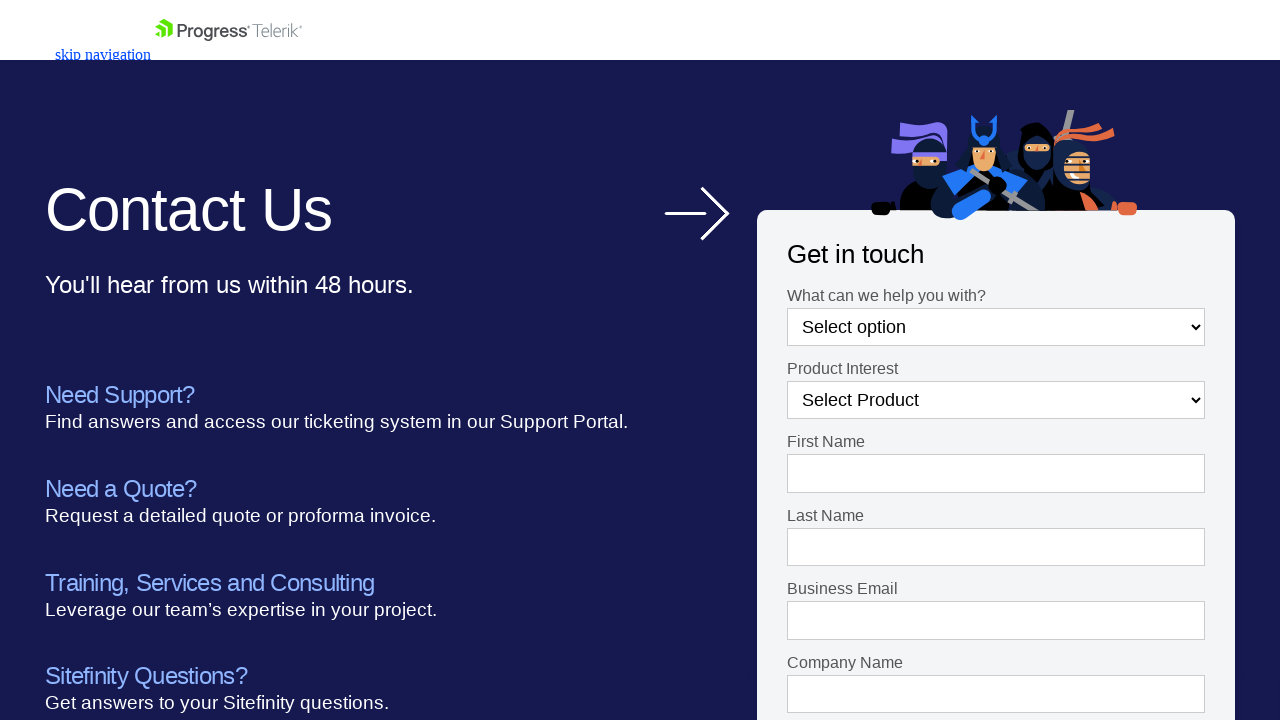

Selected first dropdown option at index 3 on #Dropdown-1
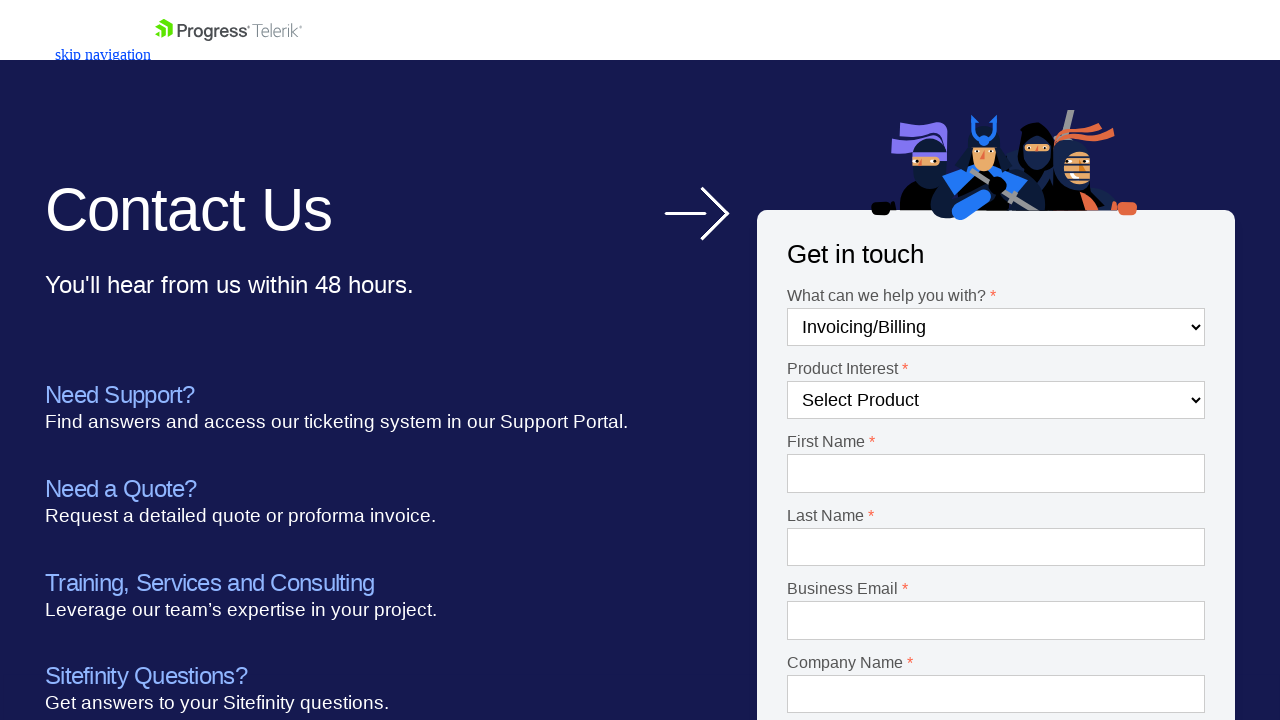

Waited 2 seconds for first dropdown to settle
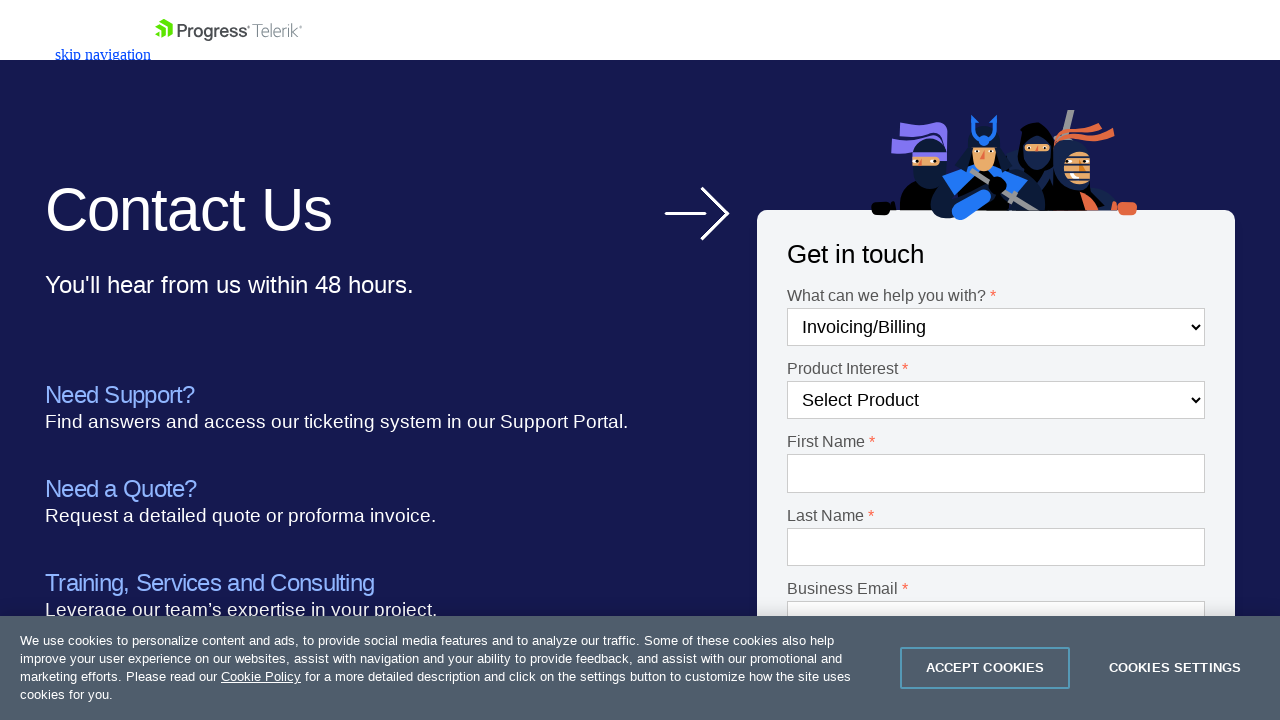

Selected second dropdown option at index 3 on #Dropdown-2
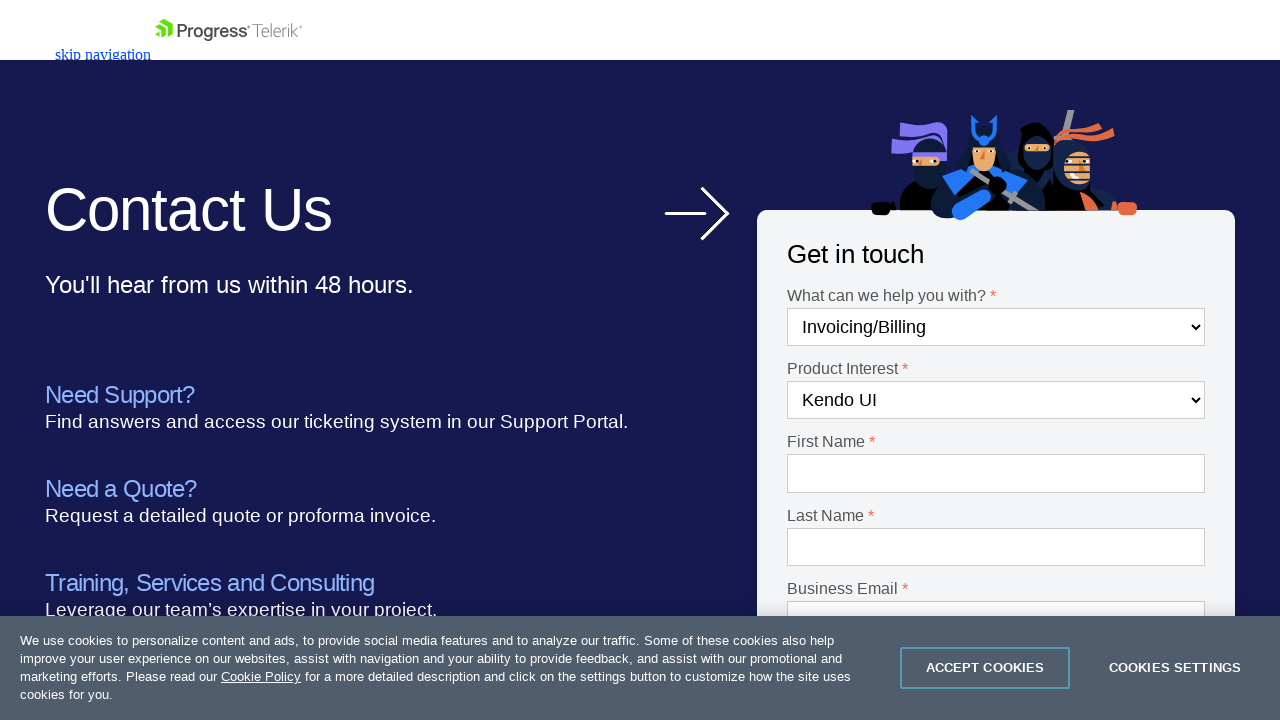

Waited 2 seconds for second dropdown to settle
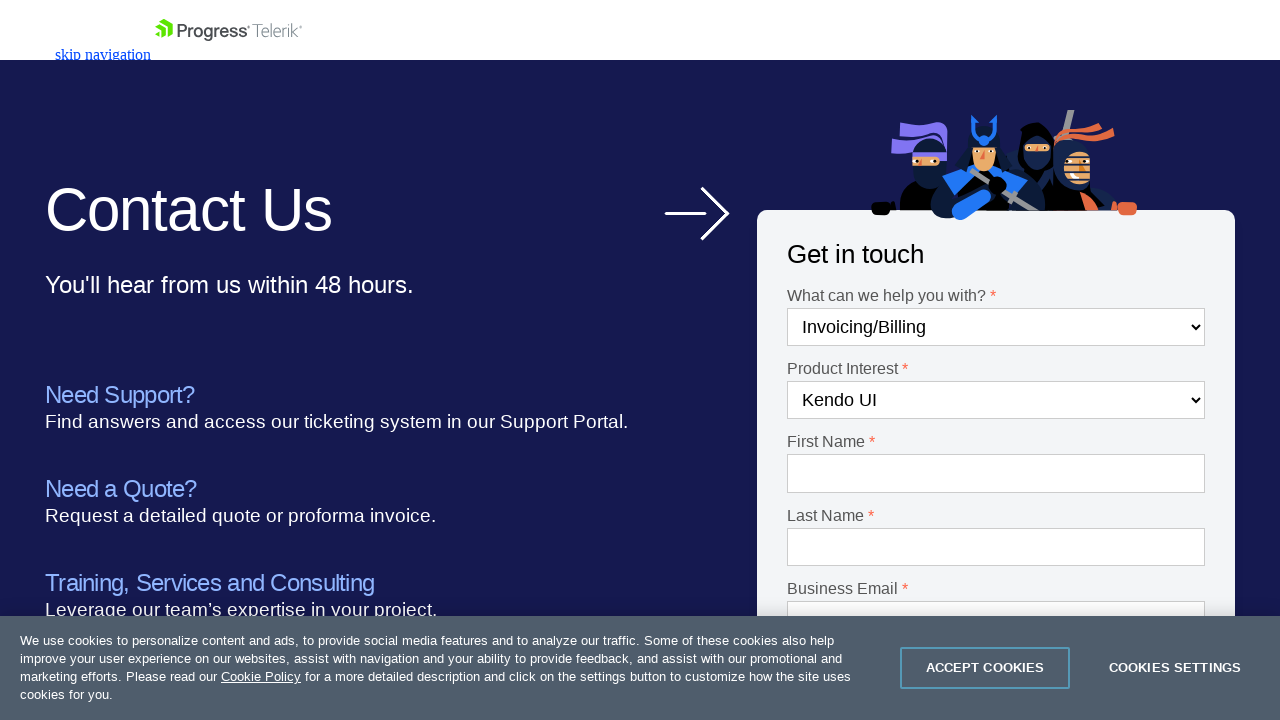

Clicked first name field at (996, 474) on #Textbox-1
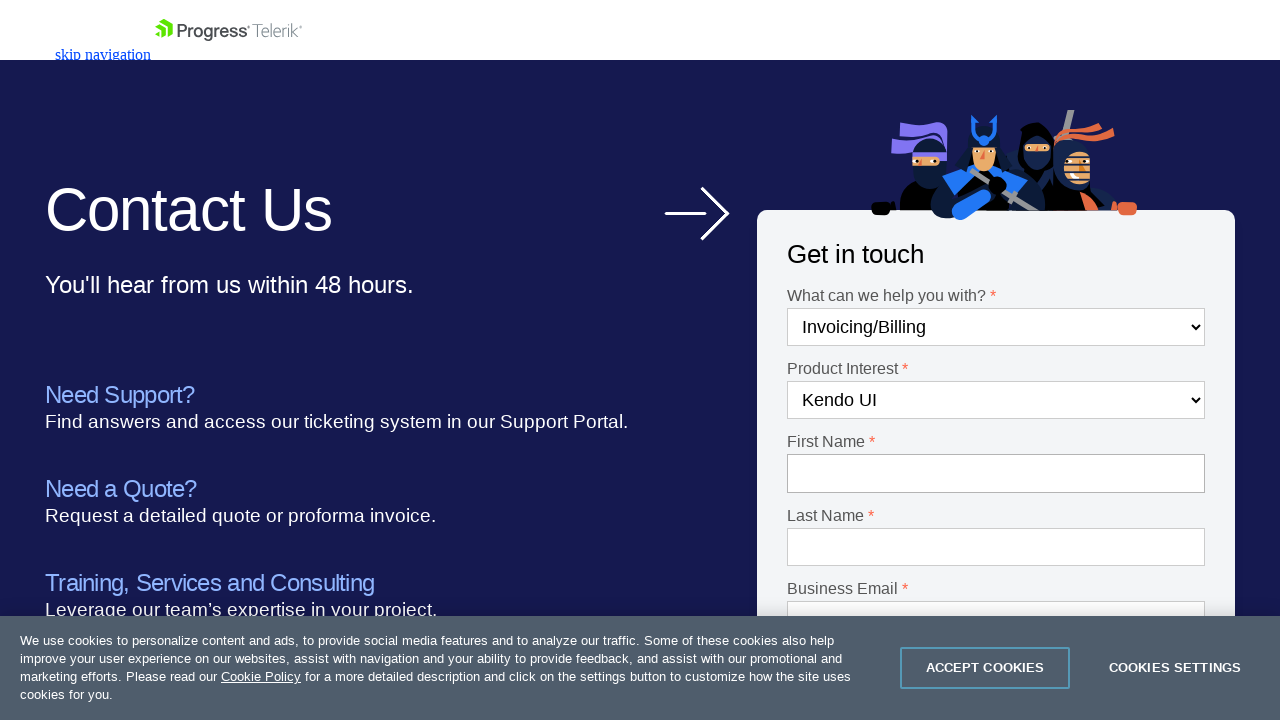

Filled first name field with 'first' on #Textbox-1
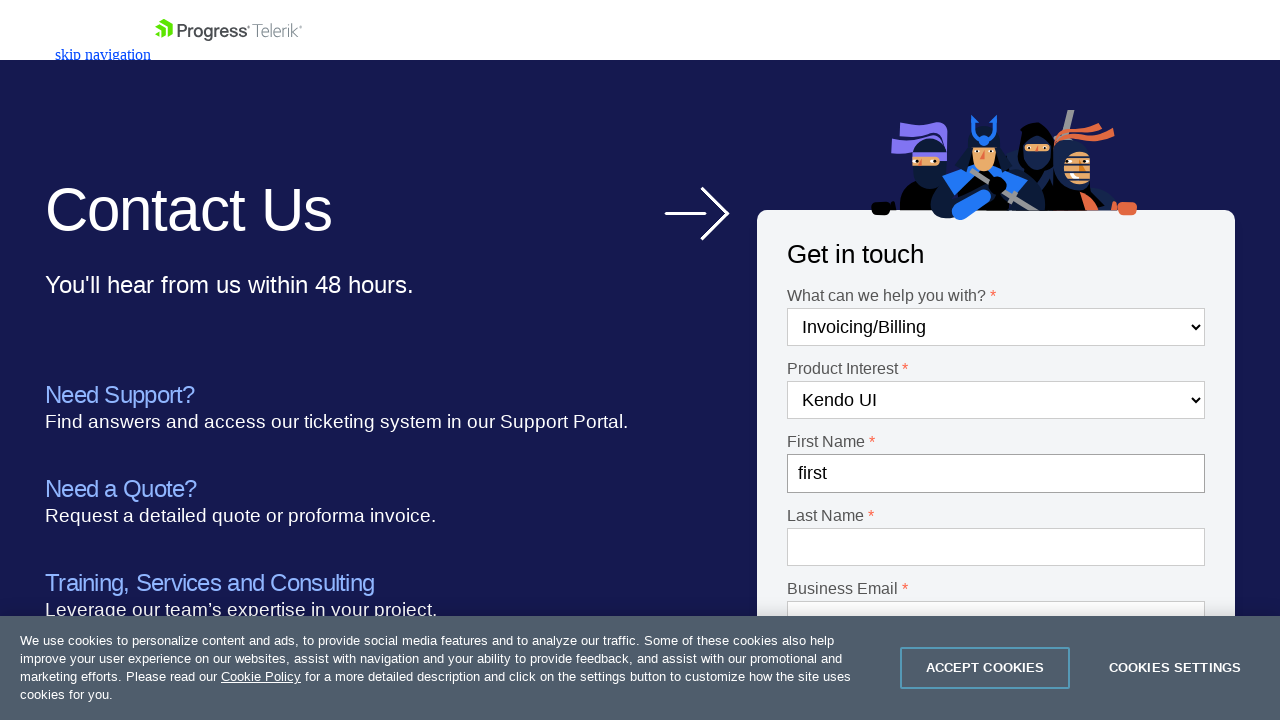

Waited 3 seconds for first name field to settle
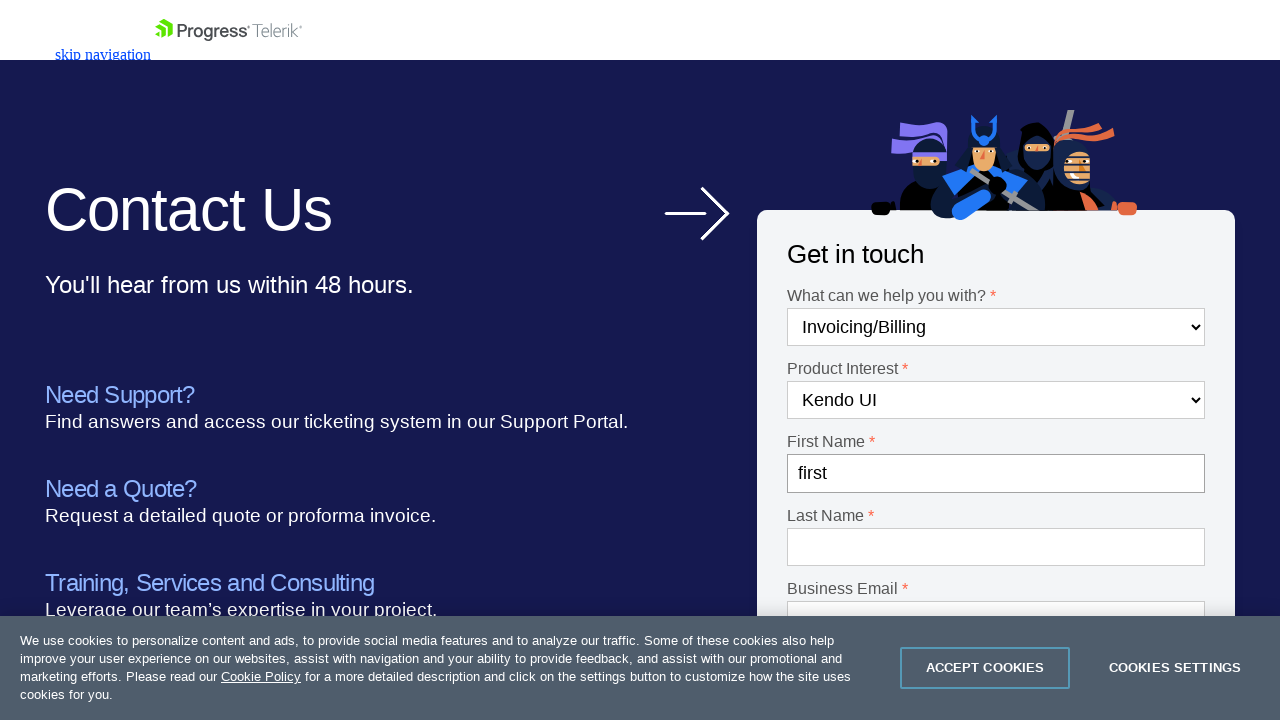

Clicked last name field at (996, 547) on #Textbox-2
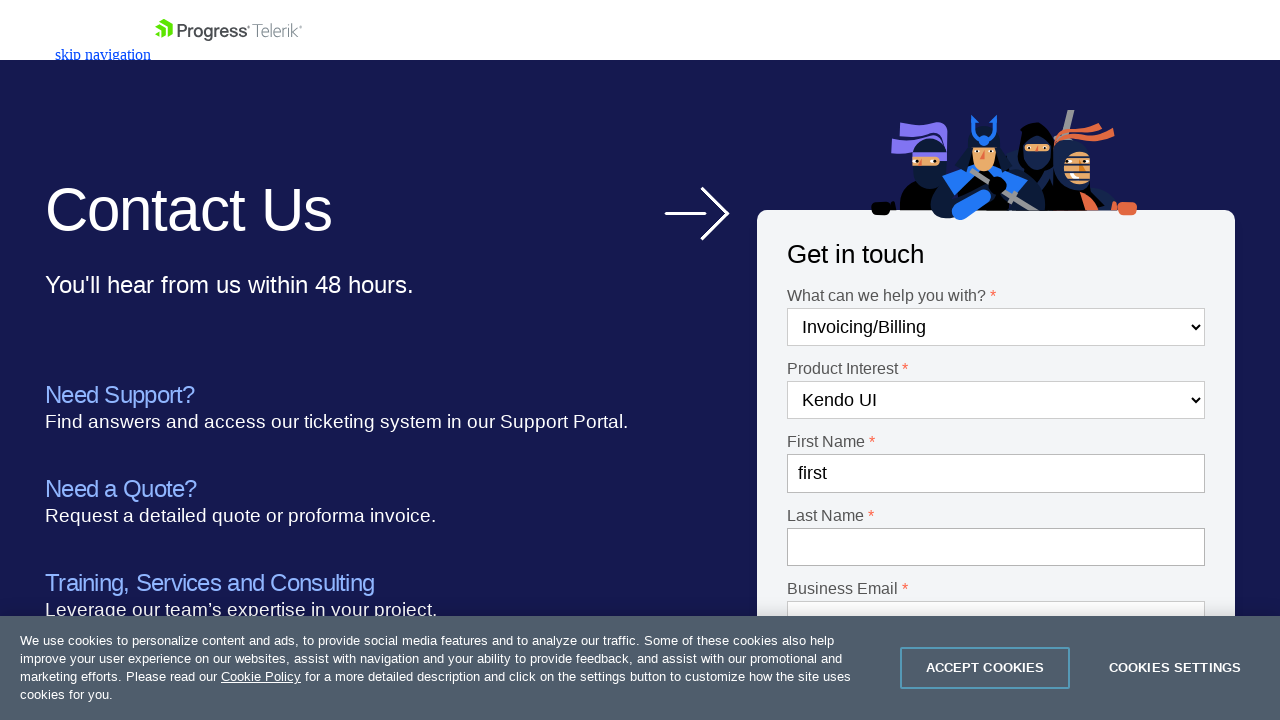

Filled last name field with 'last' on #Textbox-2
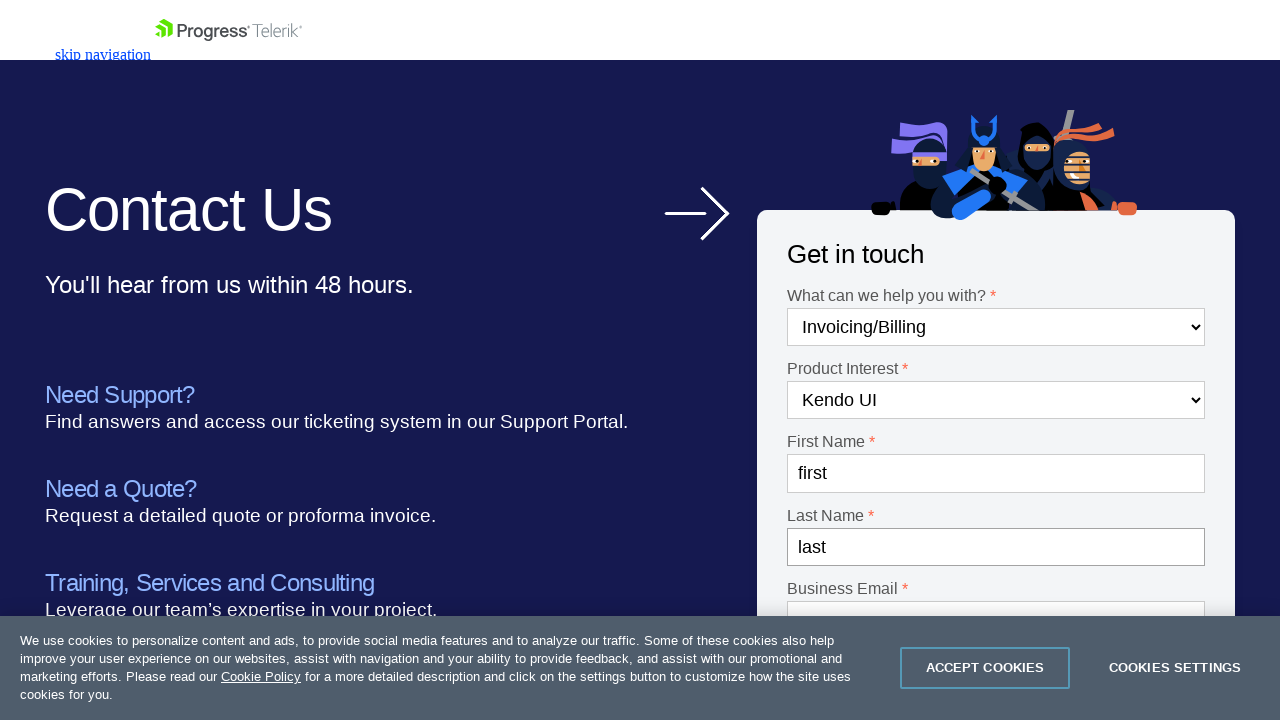

Scrolled down to position 500
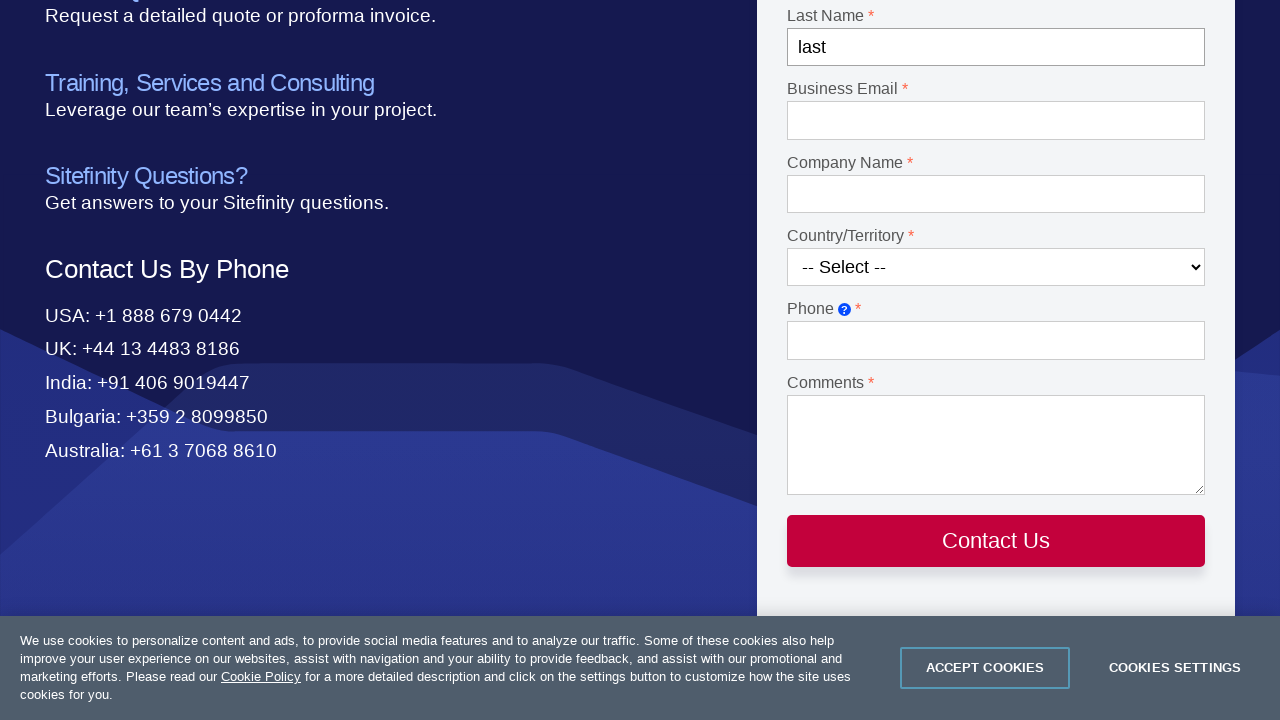

Waited 3 seconds after scrolling
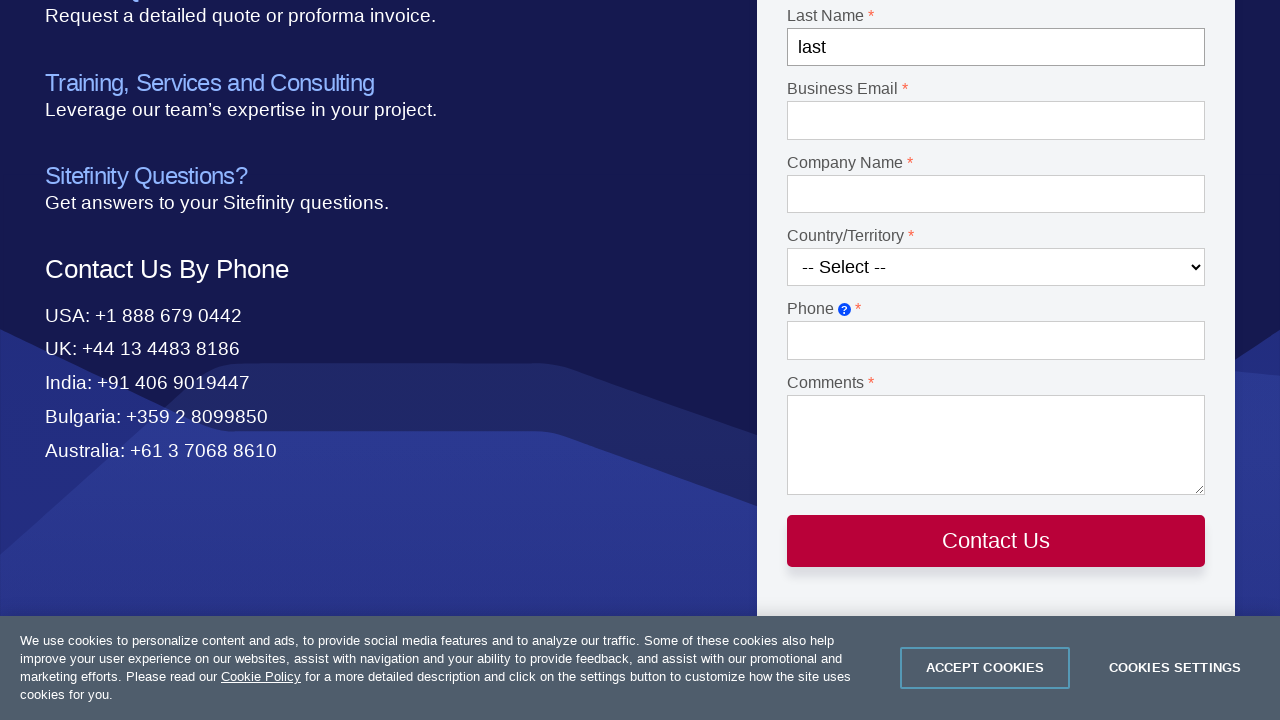

Clicked email field at (996, 121) on #Email-1
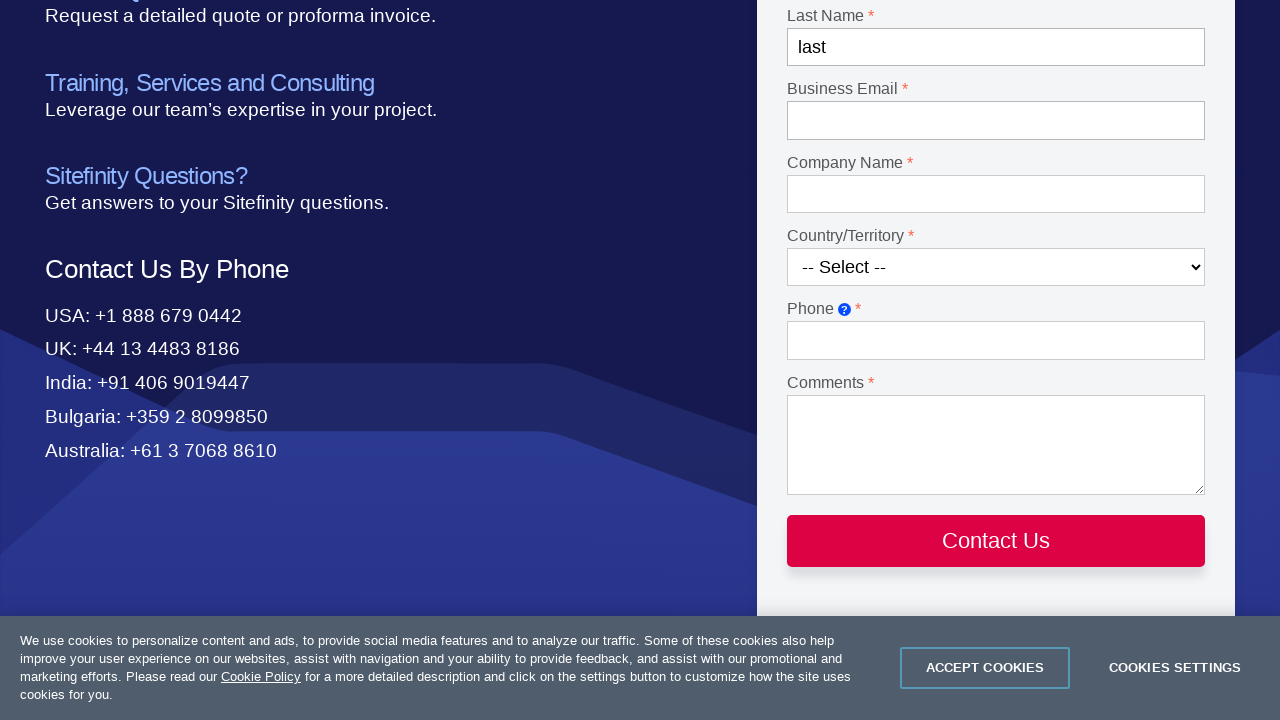

Filled email field with 'email@home' (invalid format) on #Email-1
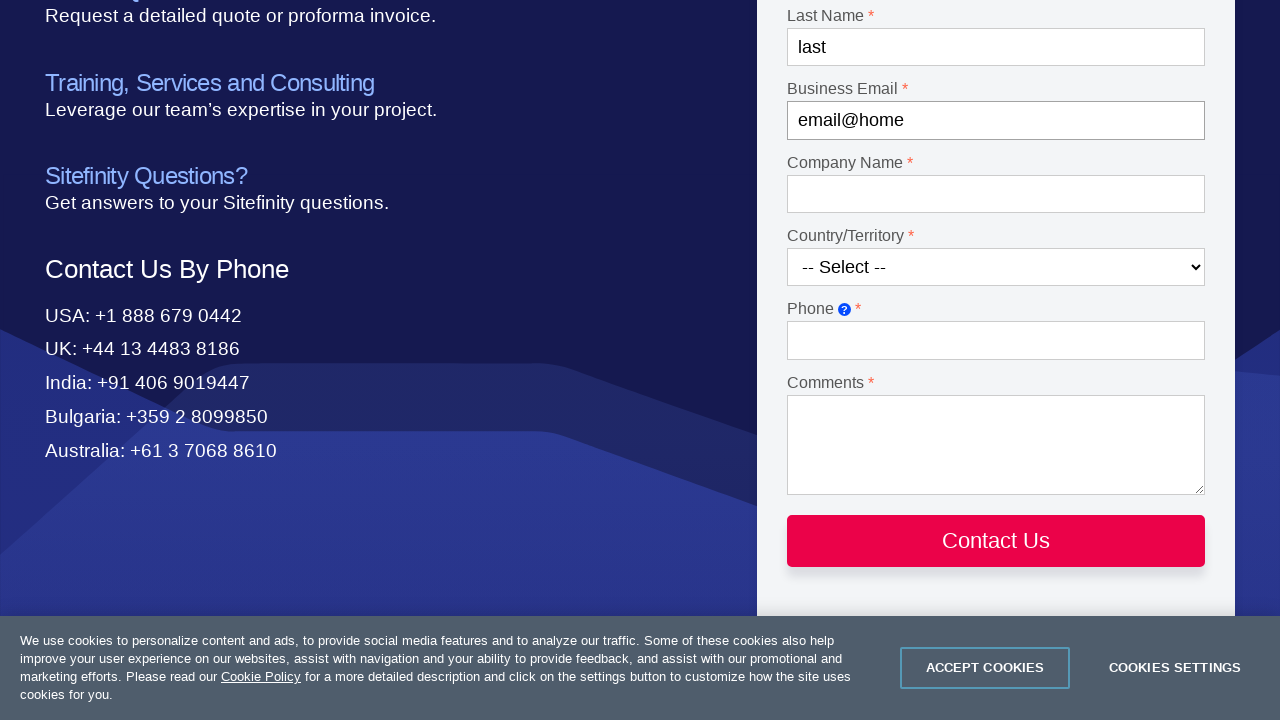

Clicked job title field at (996, 194) on #Textbox-3
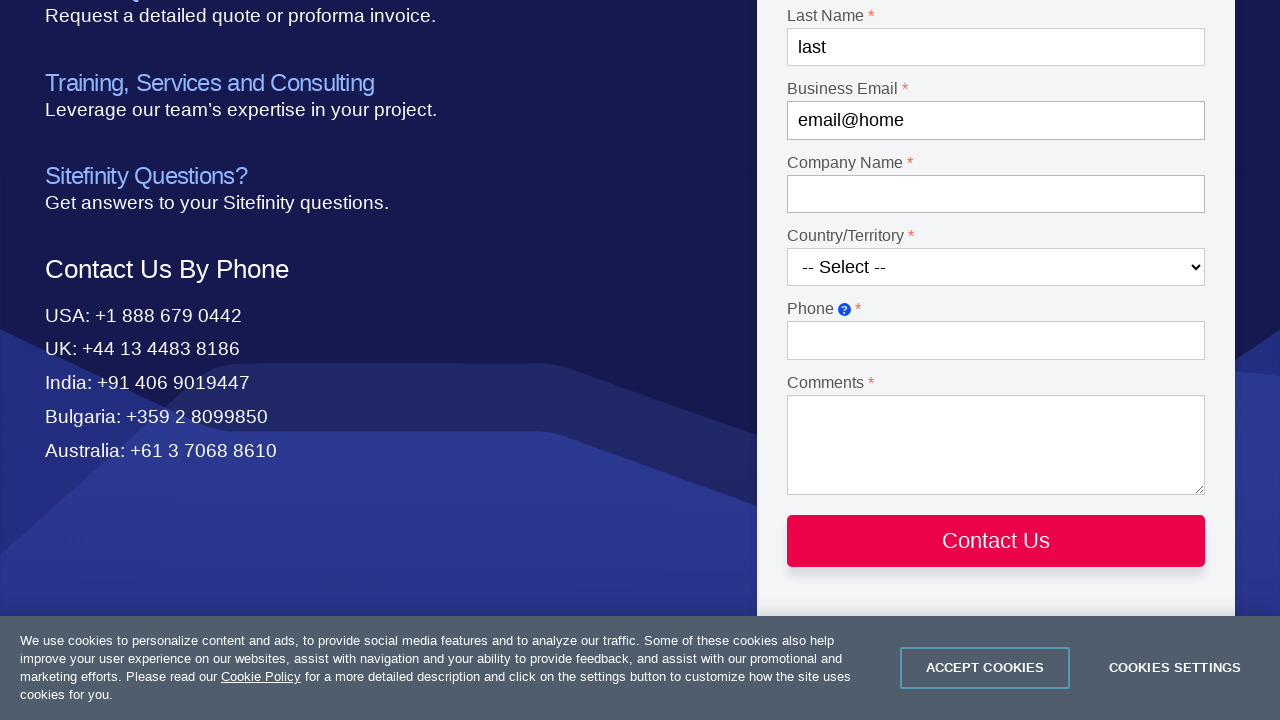

Filled job title field with 'QA' on #Textbox-3
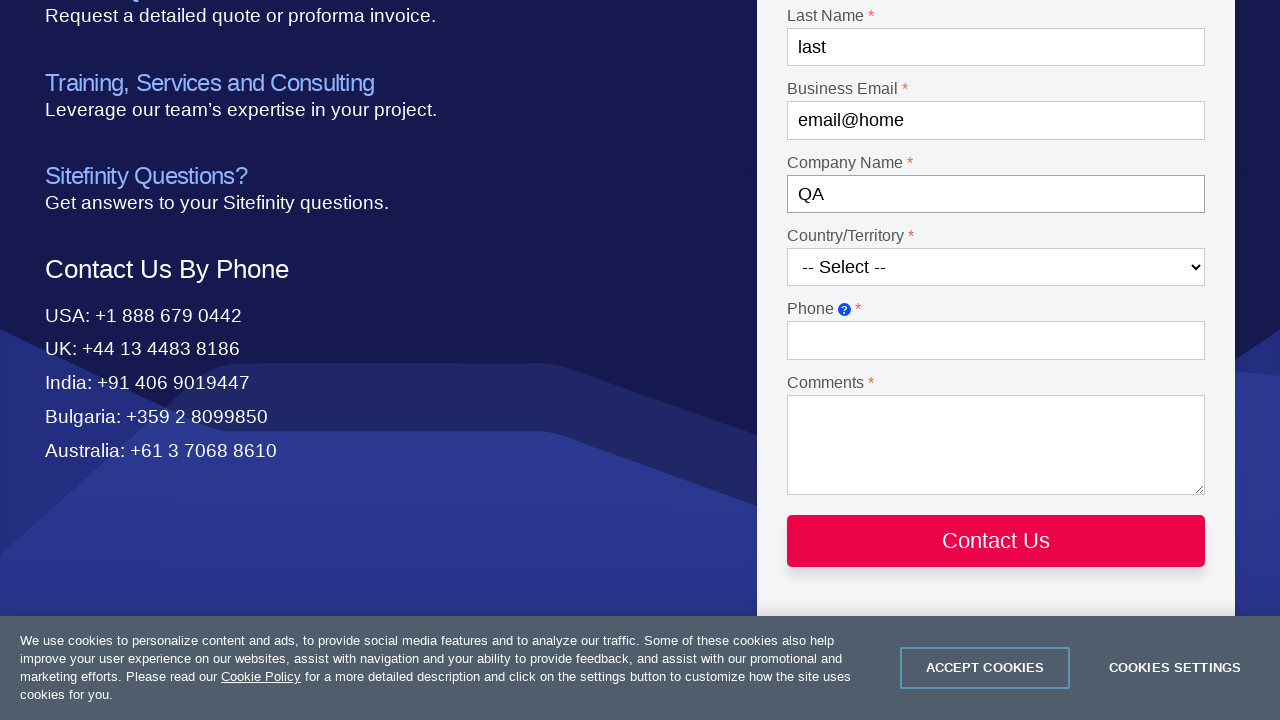

Scrolled down to position 600
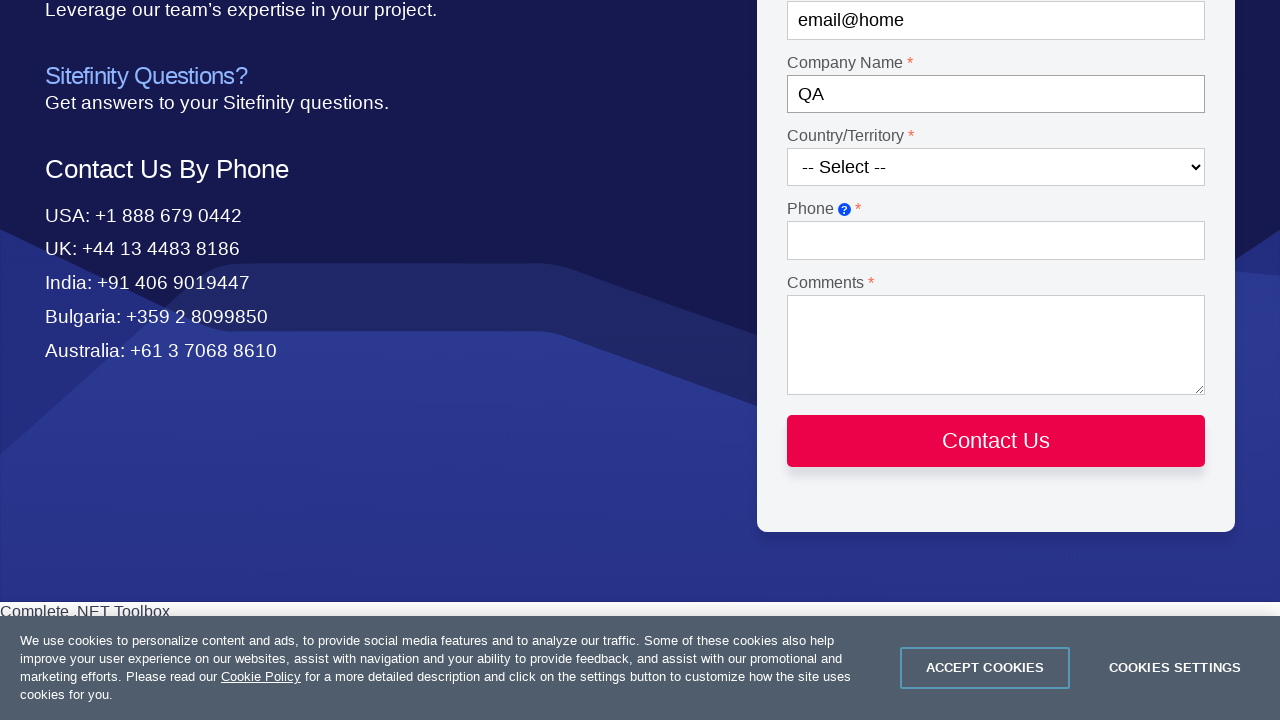

Waited 3 seconds after scrolling
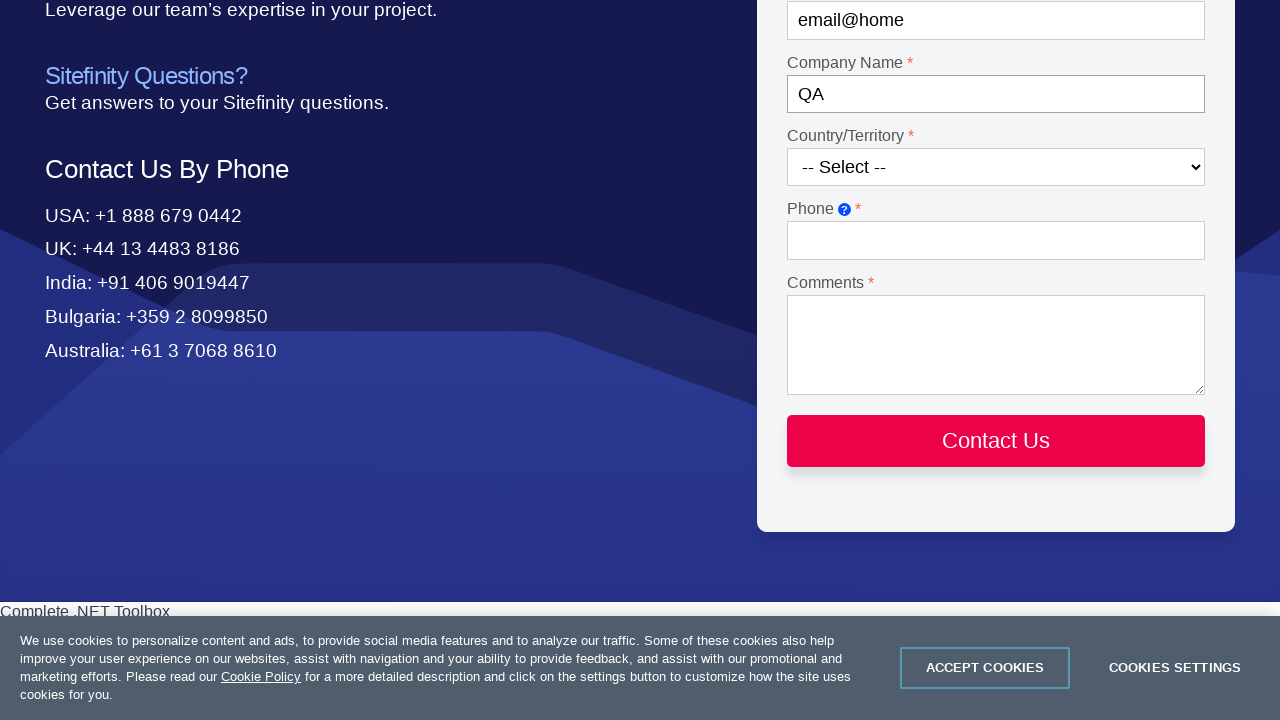

Selected country dropdown option at index 100 on #Country-1
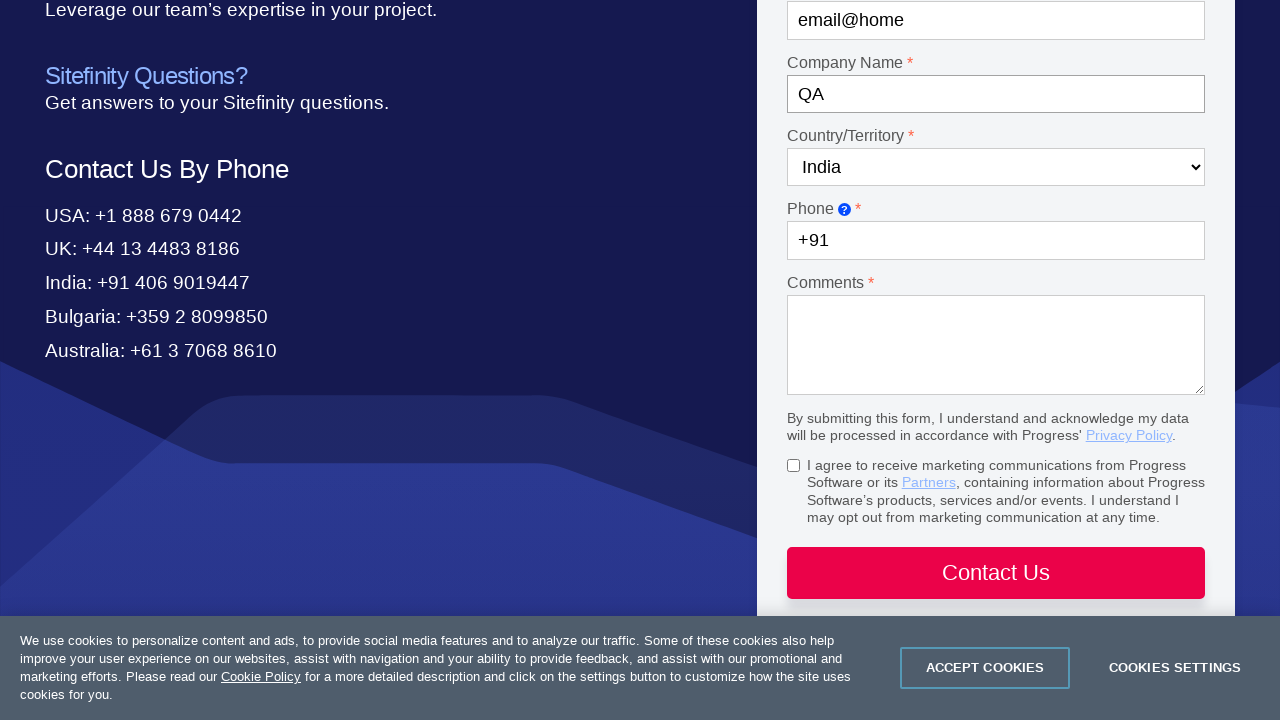

Waited 3 seconds for country dropdown to settle
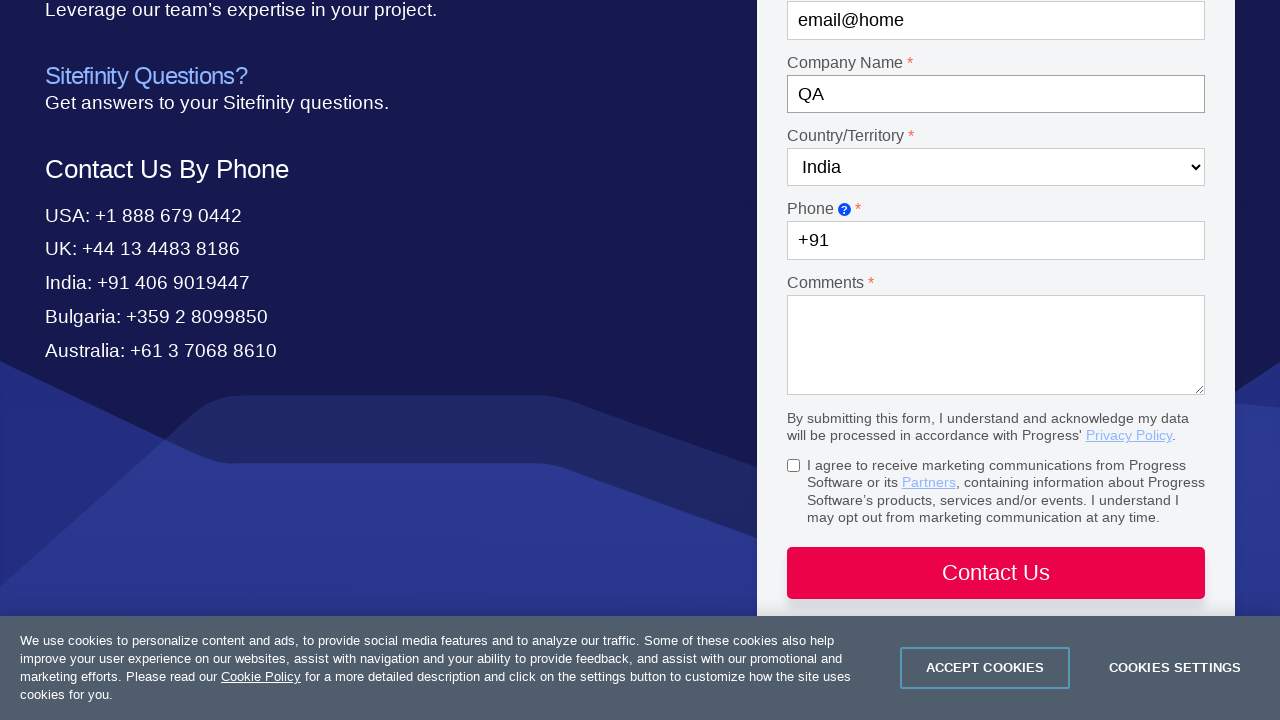

Scrolled down to position 700
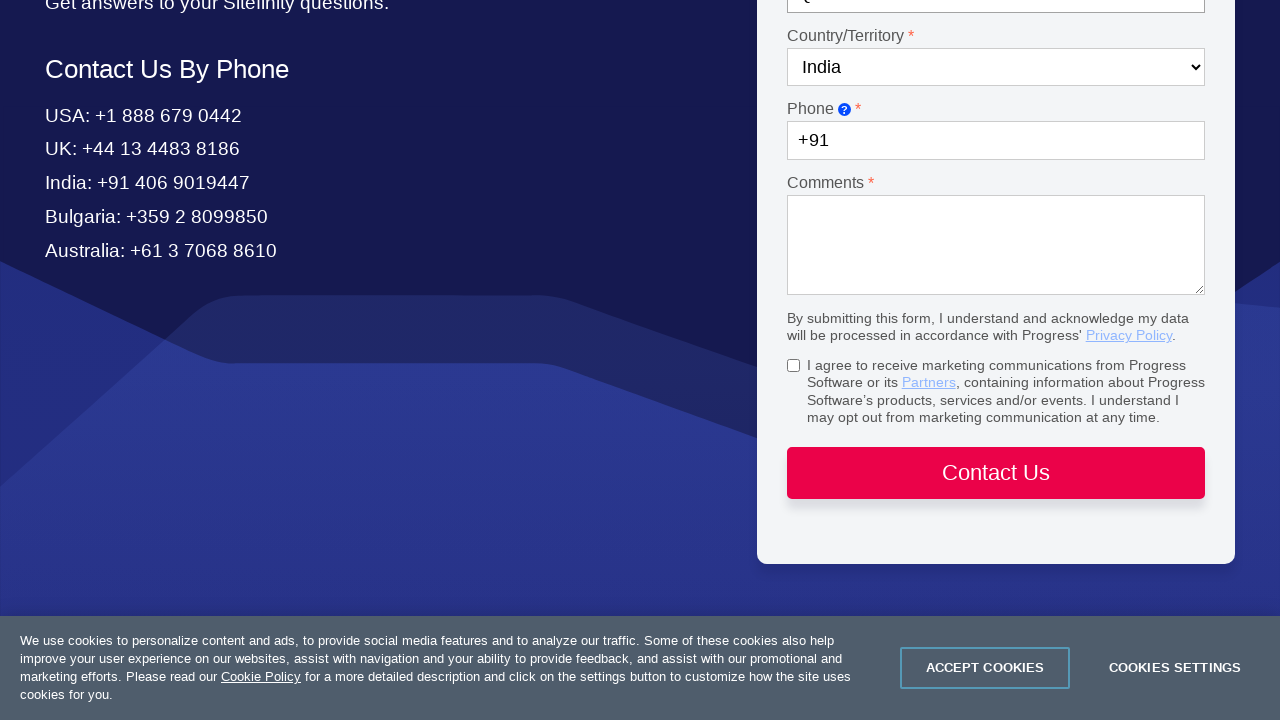

Clicked phone field at (996, 141) on #Textbox-4
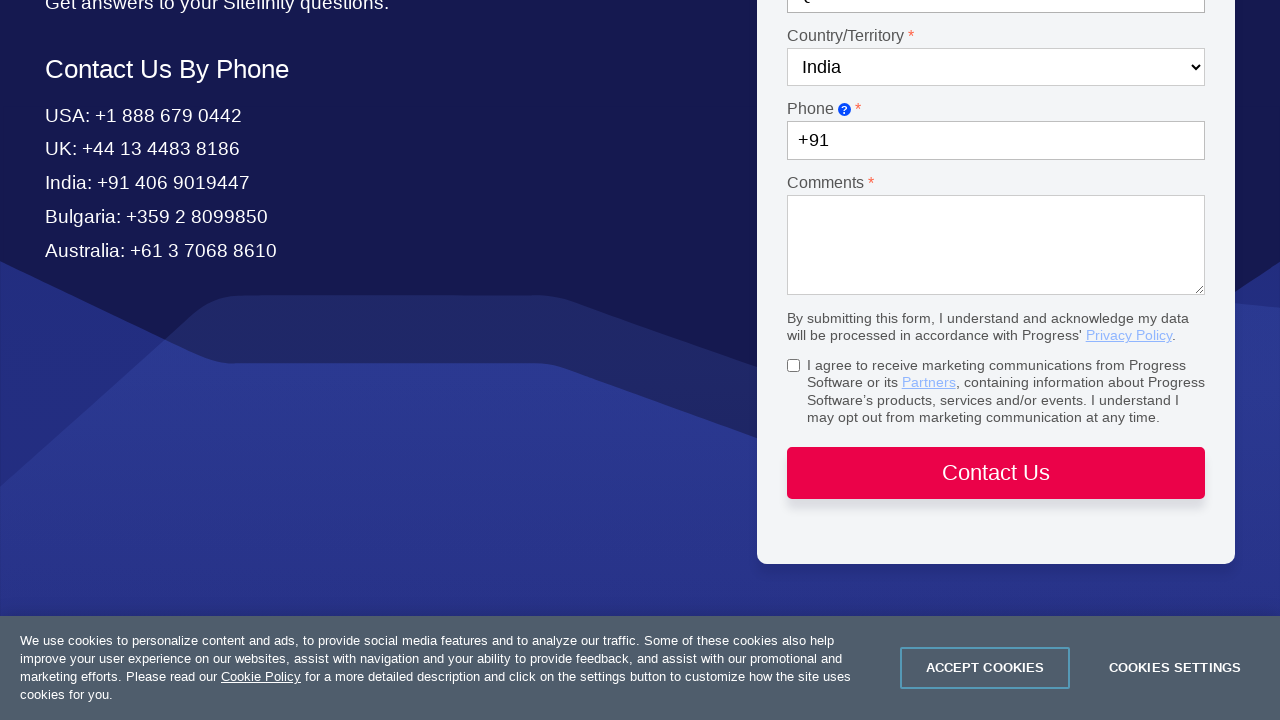

Left phone field empty on #Textbox-4
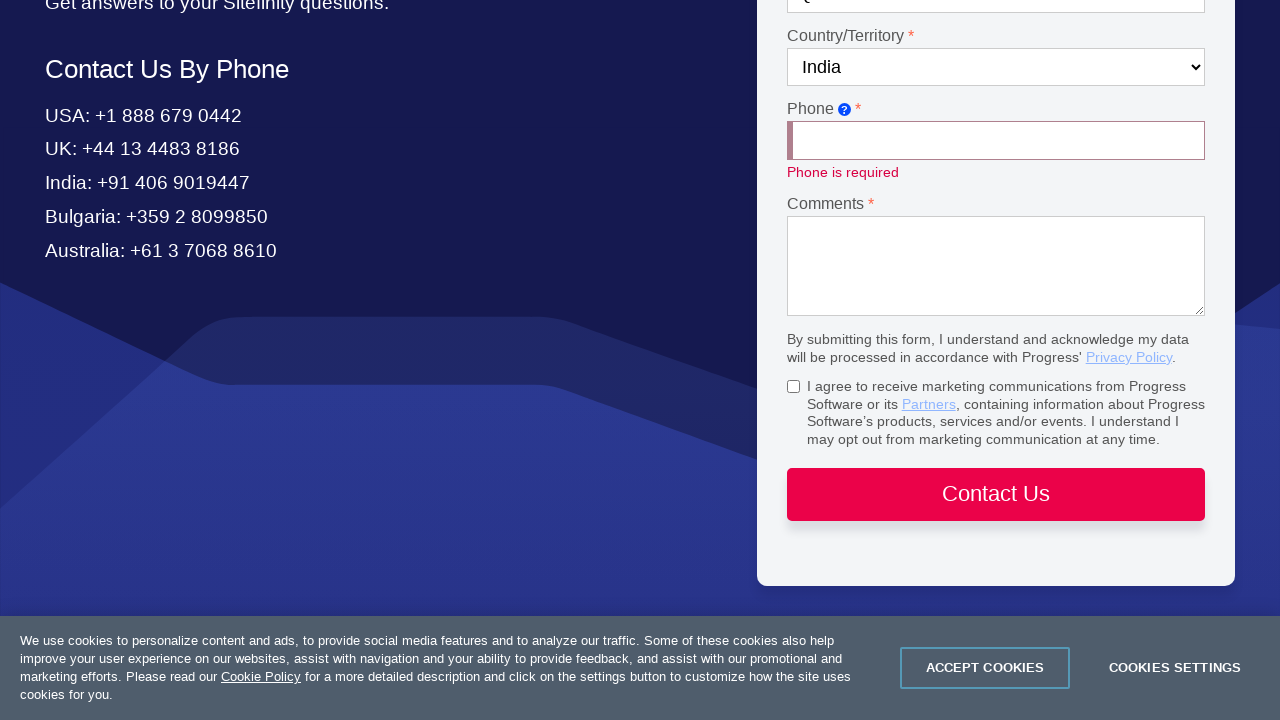

Waited 3 seconds with phone field empty
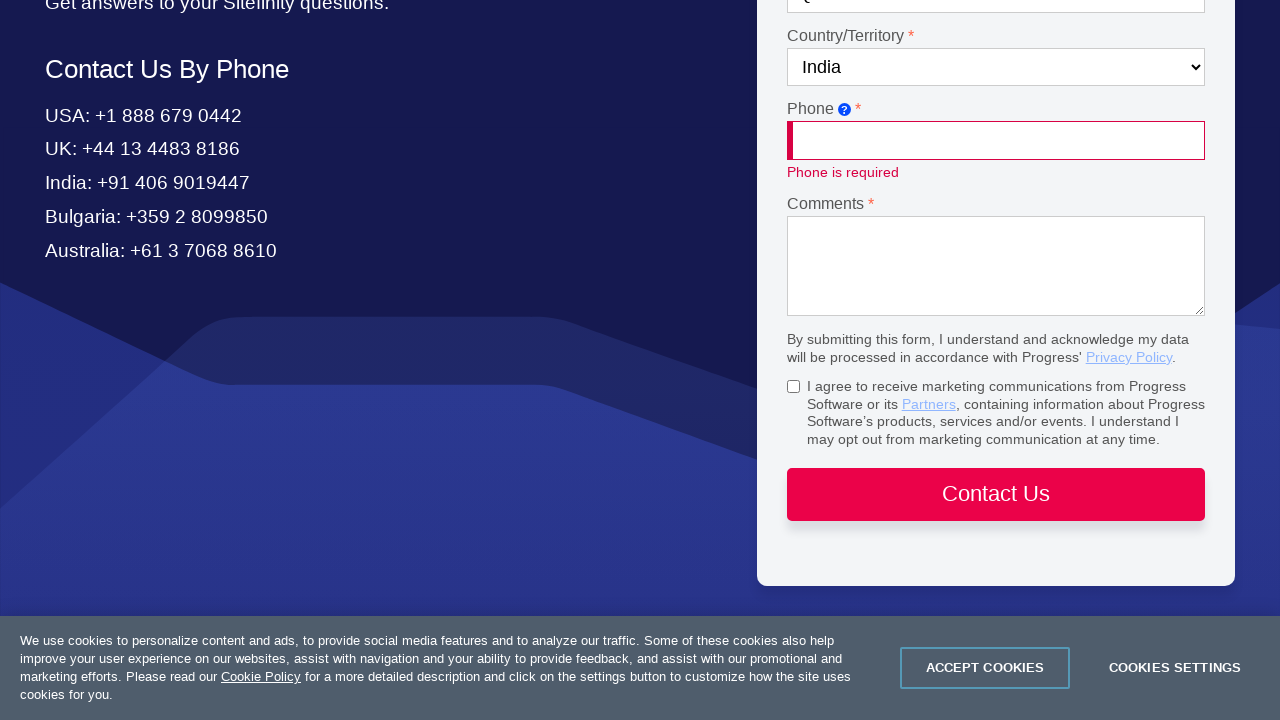

Clicked comments field at (996, 266) on #Textarea-1
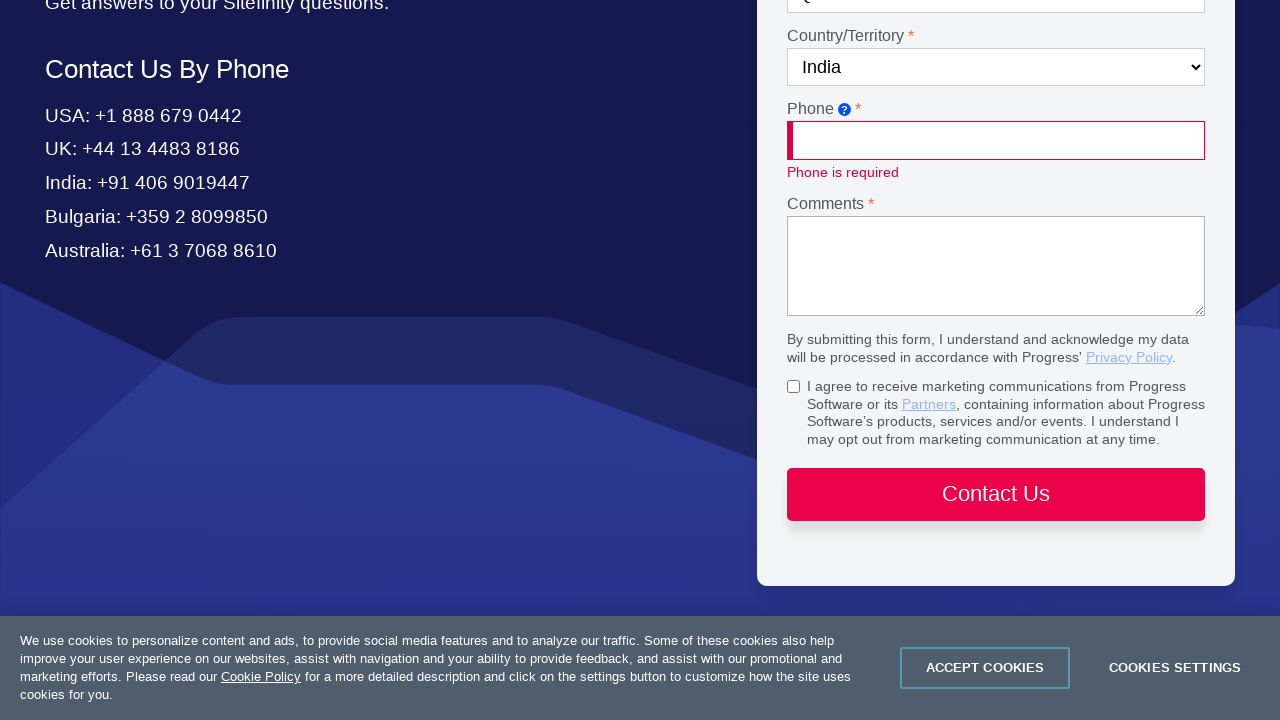

Filled comments field with 'comments: empty phone feild' on #Textarea-1
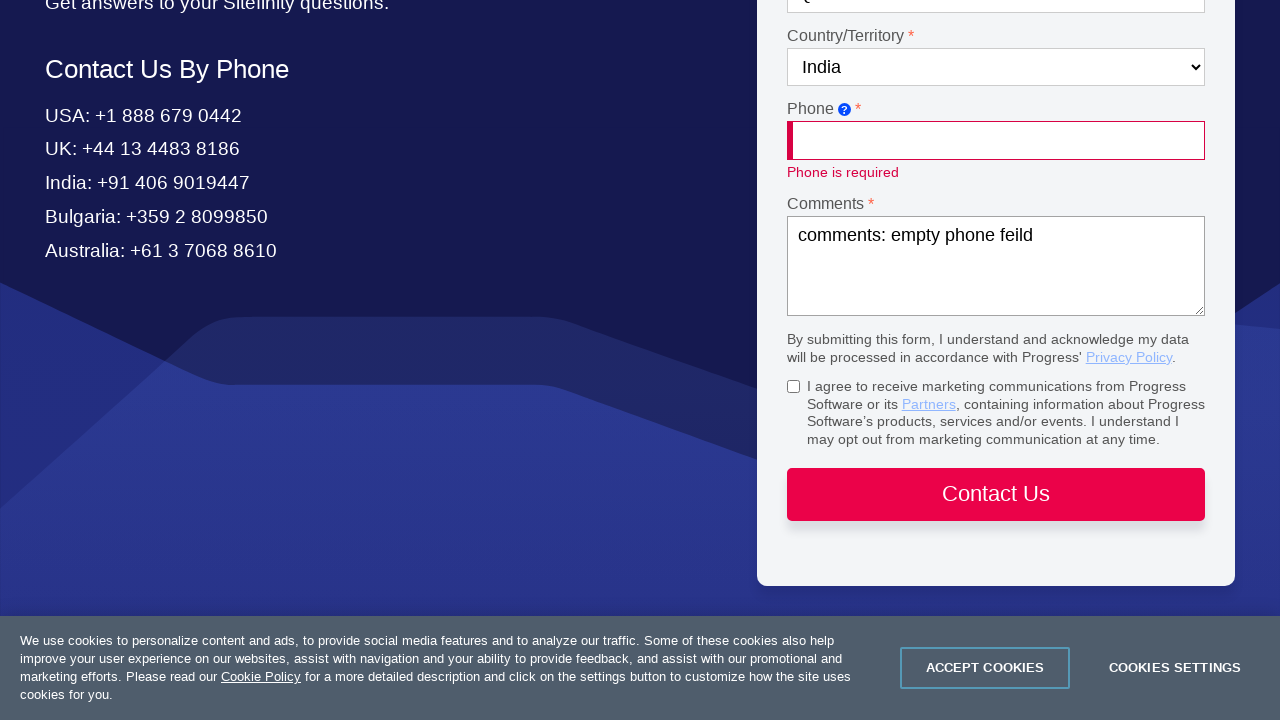

Phone field validation error appeared indicating phone is required
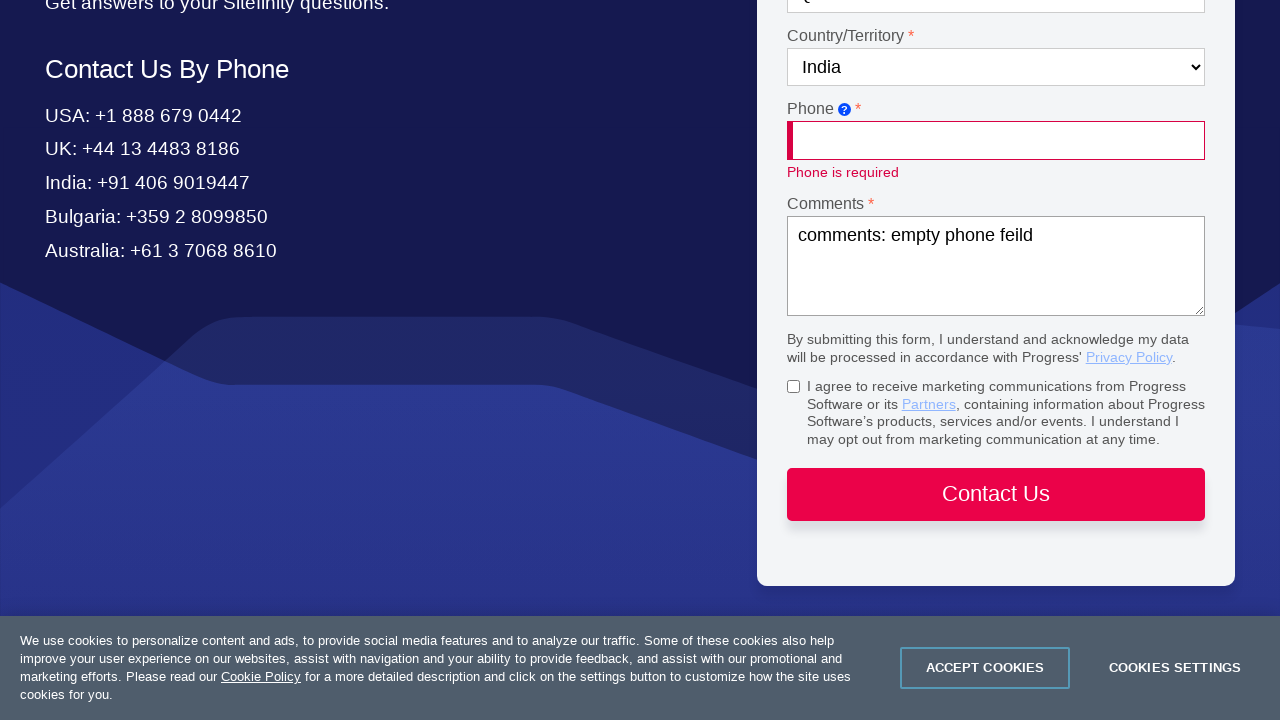

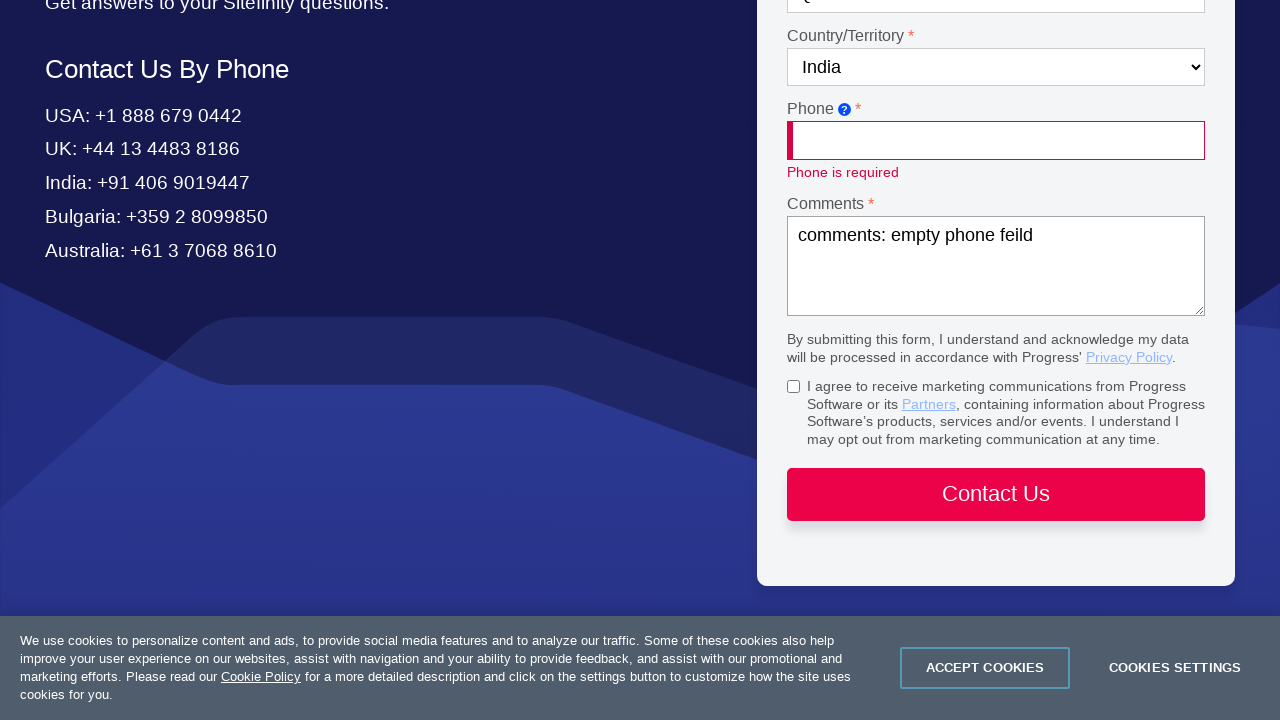